Tests filling out the text box form with name, email, and address fields, submits it, and verifies the output

Starting URL: https://demoqa.com/text-box

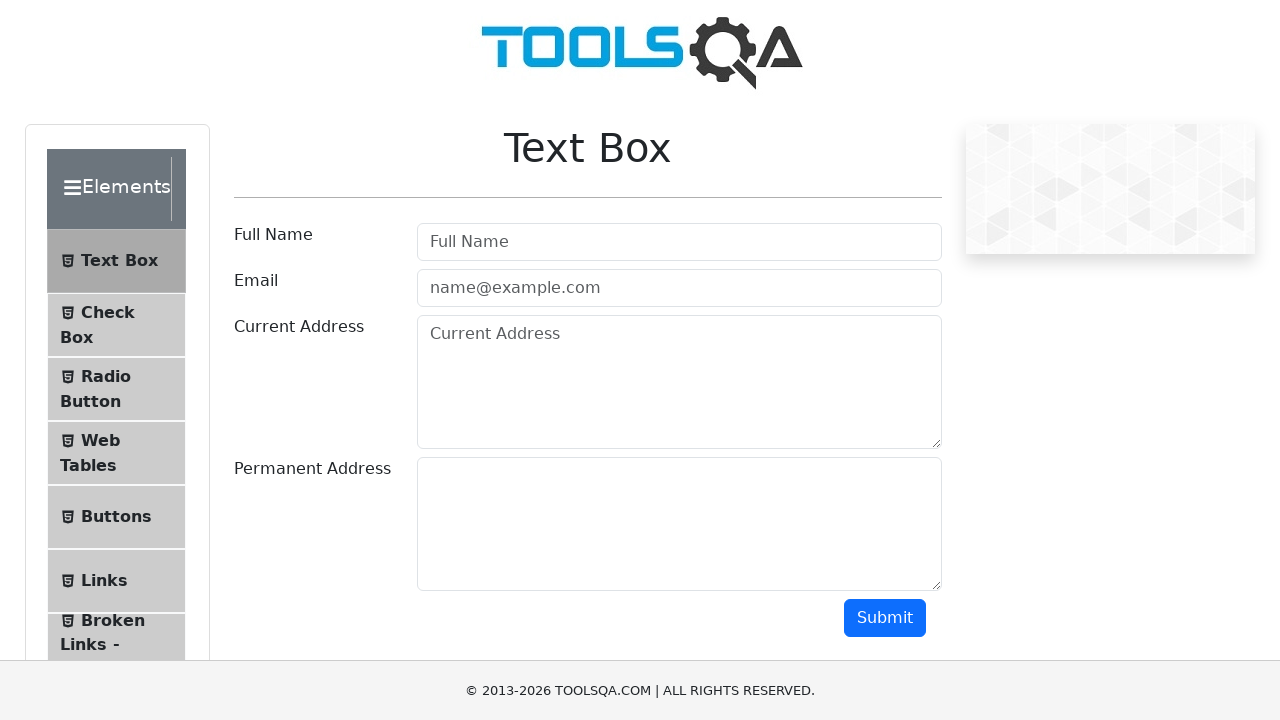

Filled full name field with 'Max' on #userName
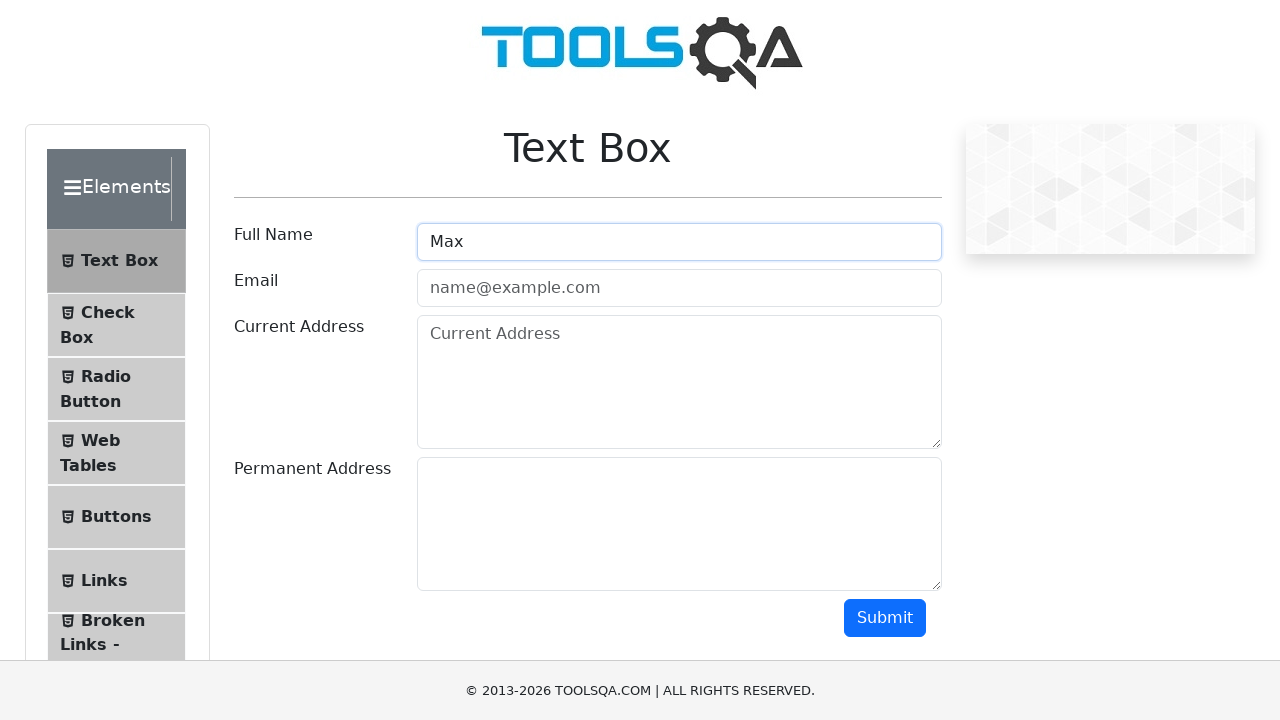

Filled email field with 'max@mail.ru' on #userEmail
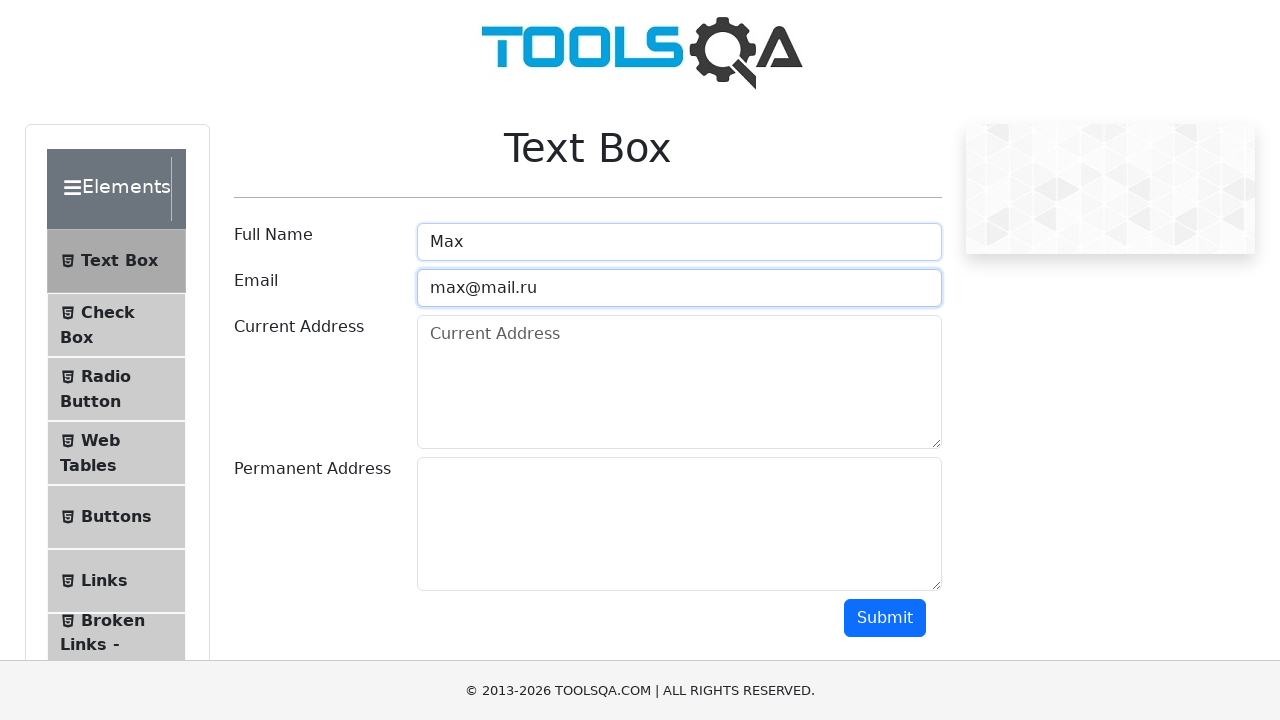

Filled current address field with Moldova address on #currentAddress
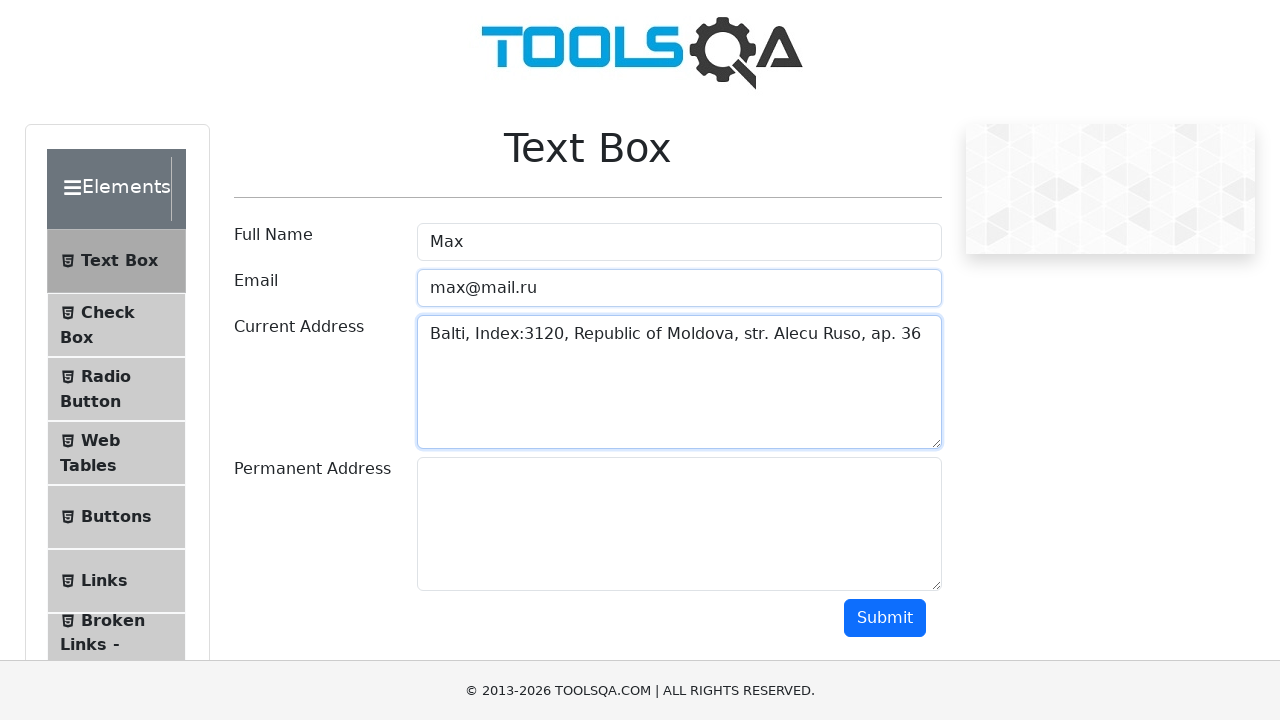

Filled permanent address field with Moldova address on #permanentAddress
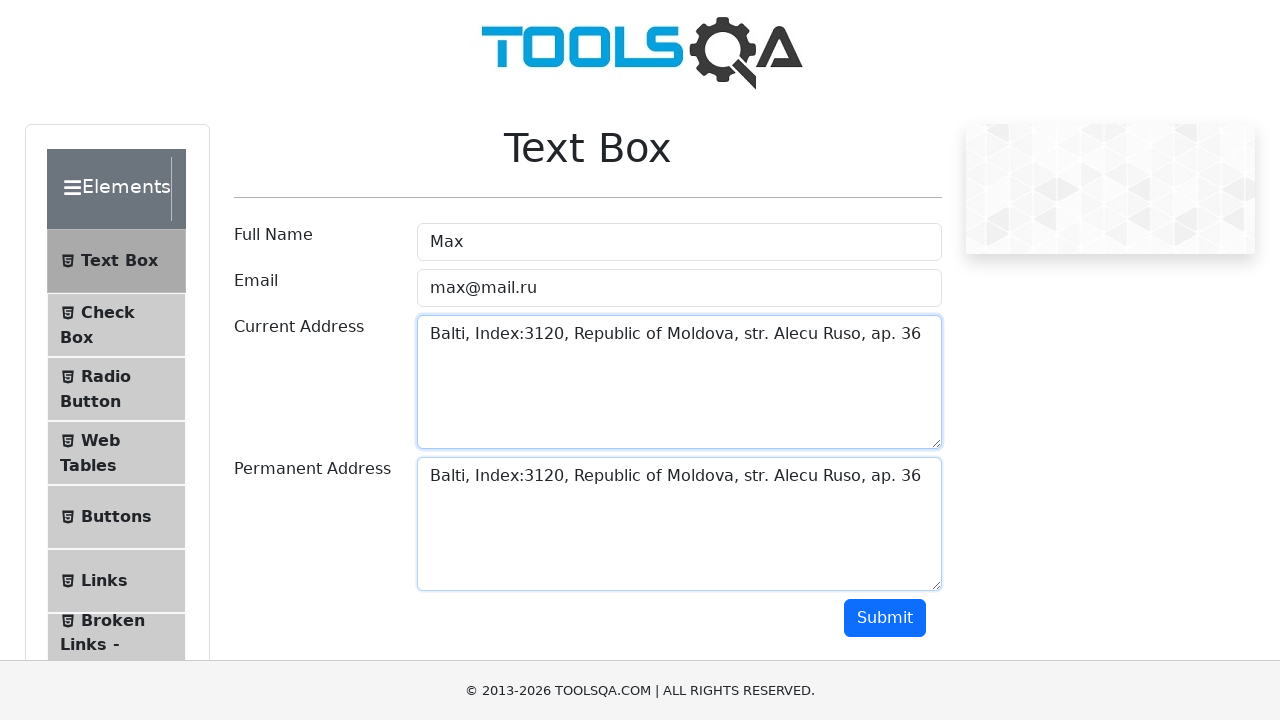

Scrolled submit button into view
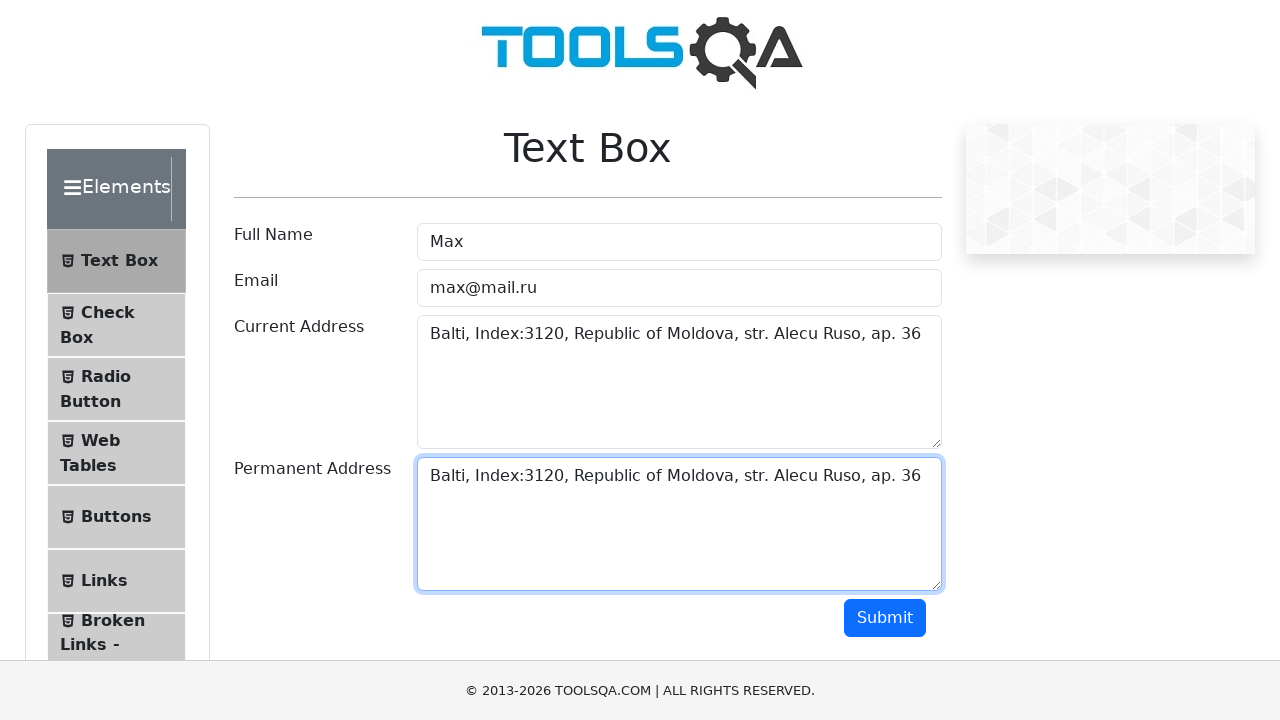

Clicked submit button to submit form at (885, 618) on #submit
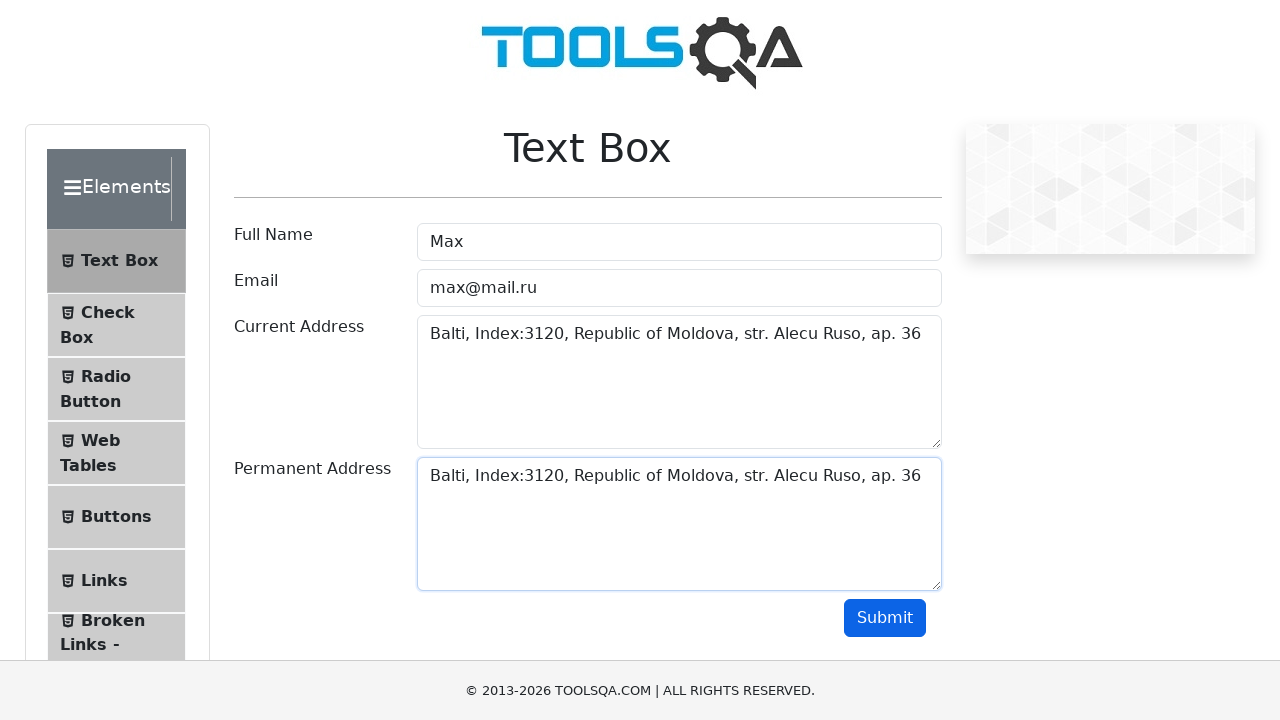

Waited for output name field to appear
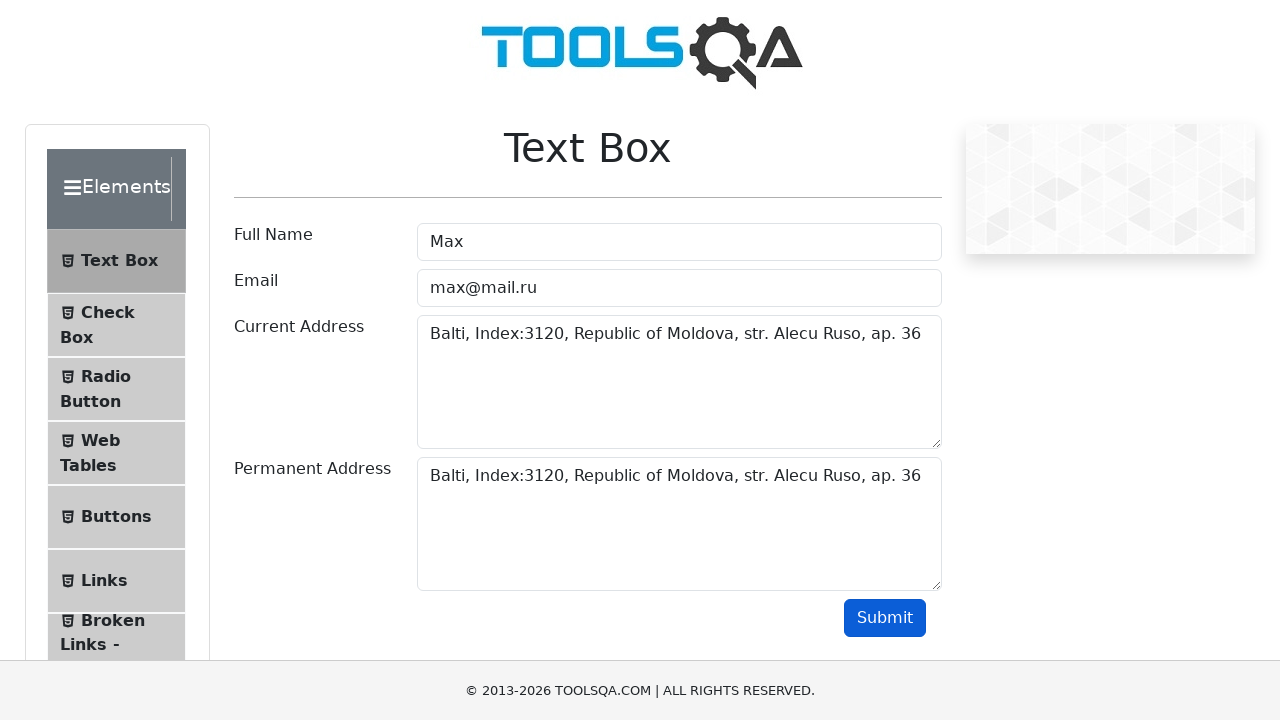

Verified output name field contains 'Name:Max'
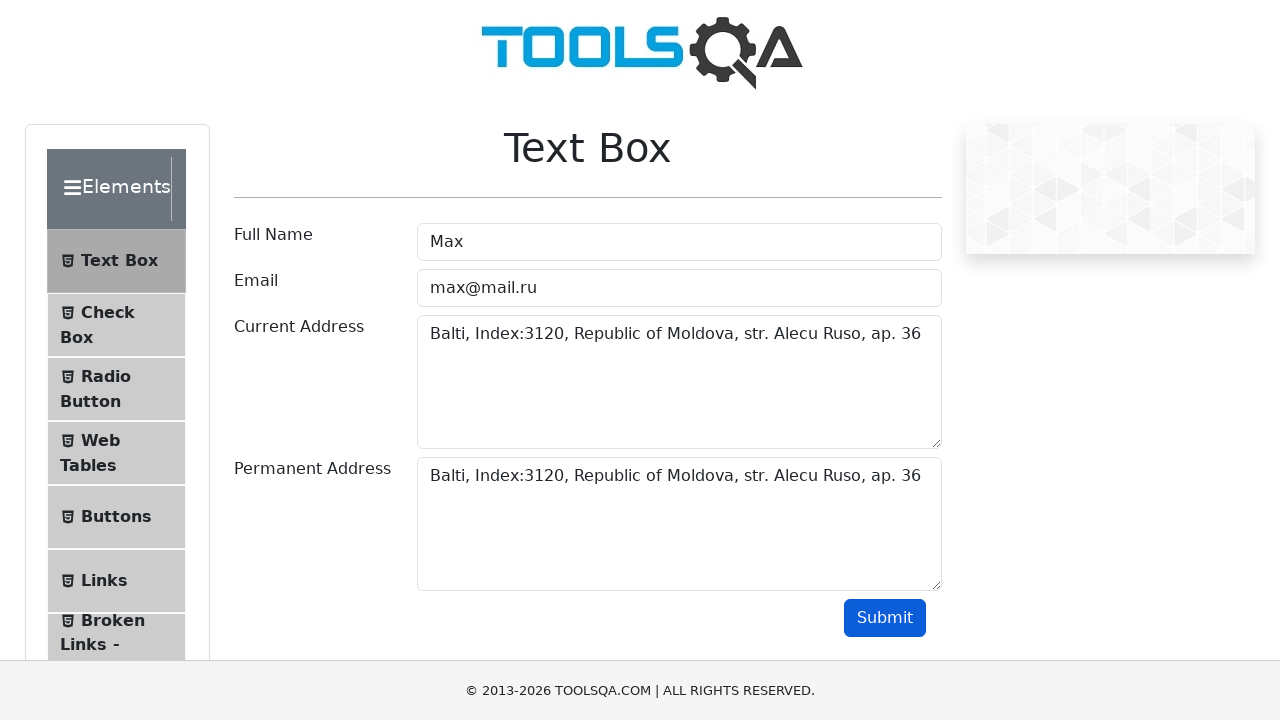

Verified output email field contains 'Email:max@mail.ru'
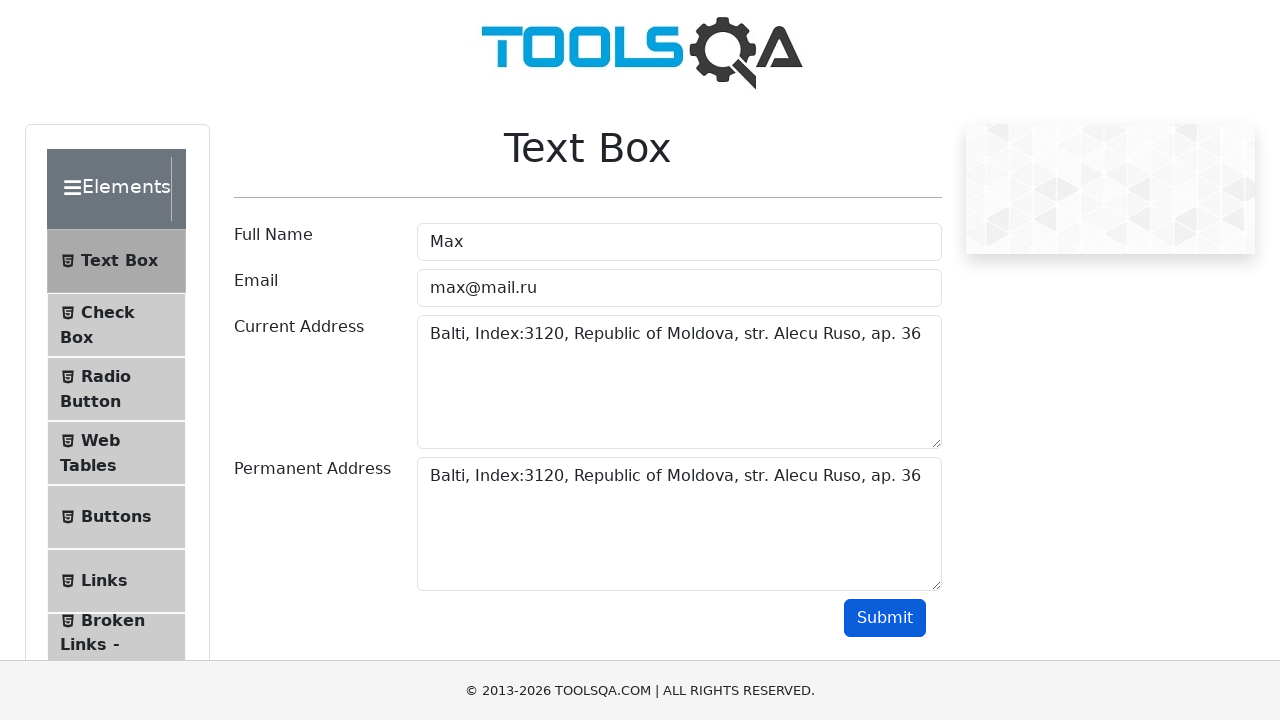

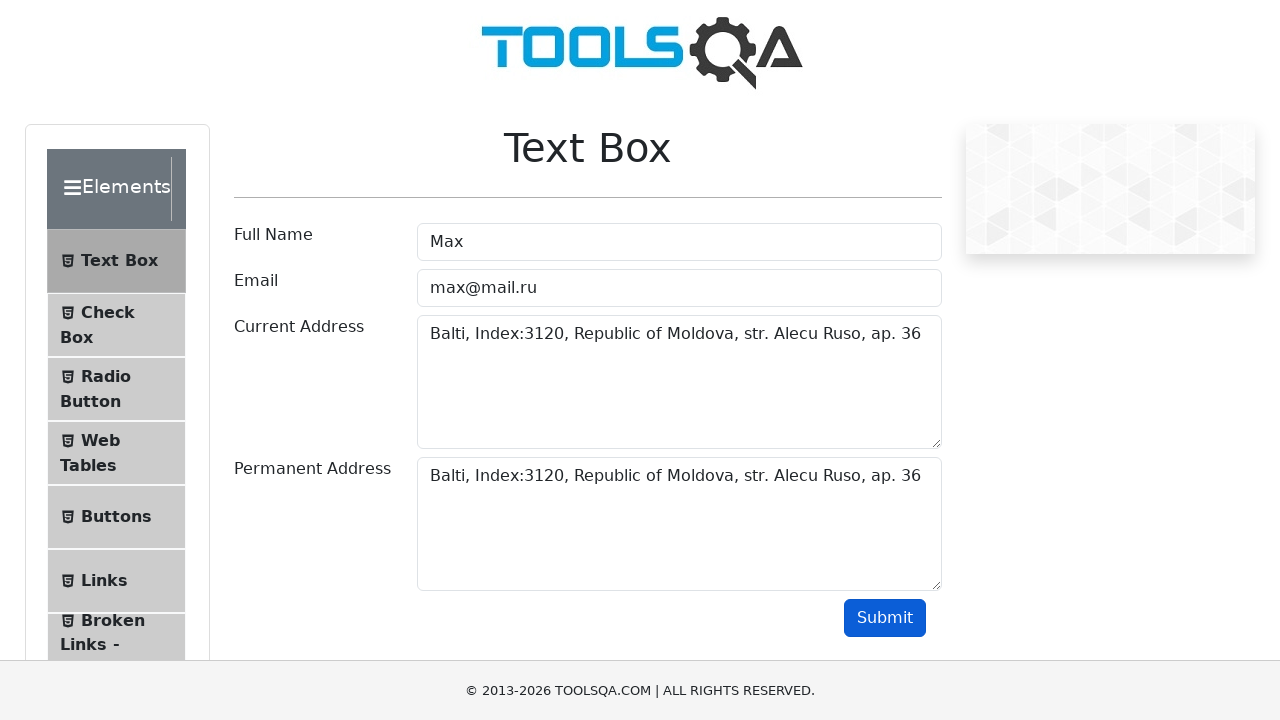